Navigates through a Thai university course catalog, clicking on a university link, then a faculty link, then browsing to a field of study page to verify the navigation structure works correctly.

Starting URL: https://course.mytcas.com/universities/

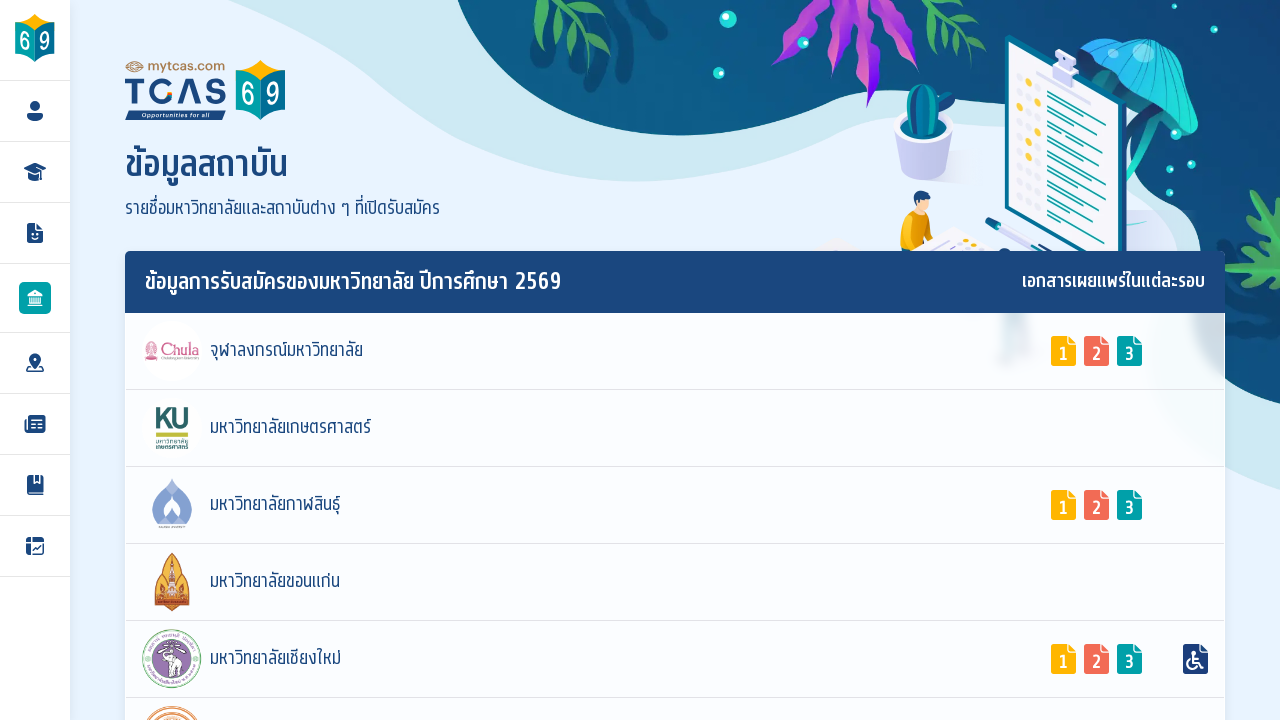

Waited for university links to load
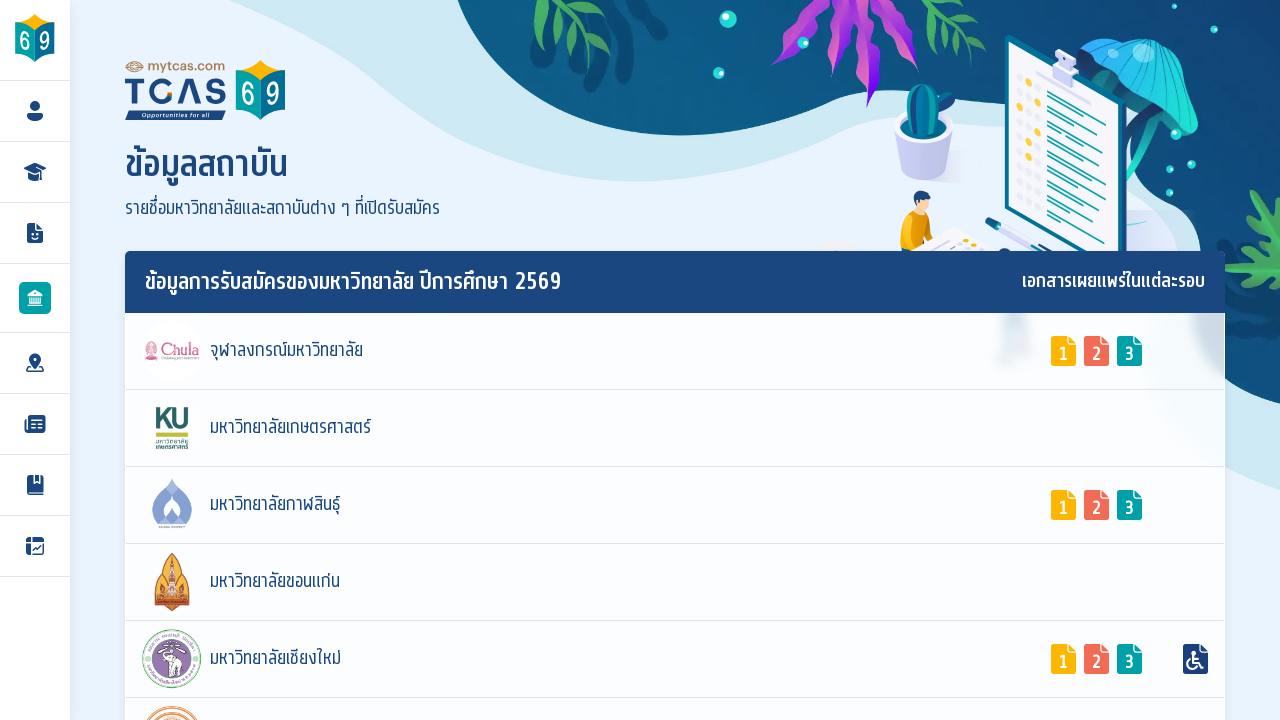

Clicked on the first university link at (252, 351) on a.brand >> nth=0
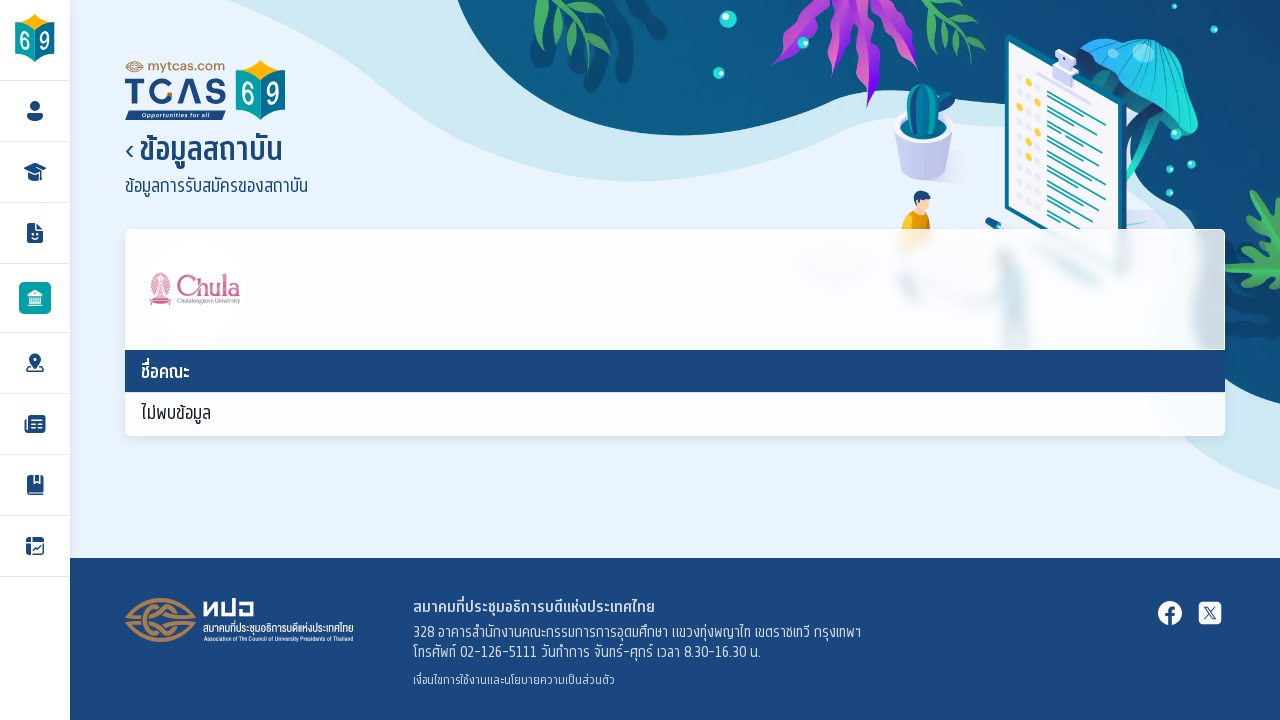

Waited for faculty links to load on the university page
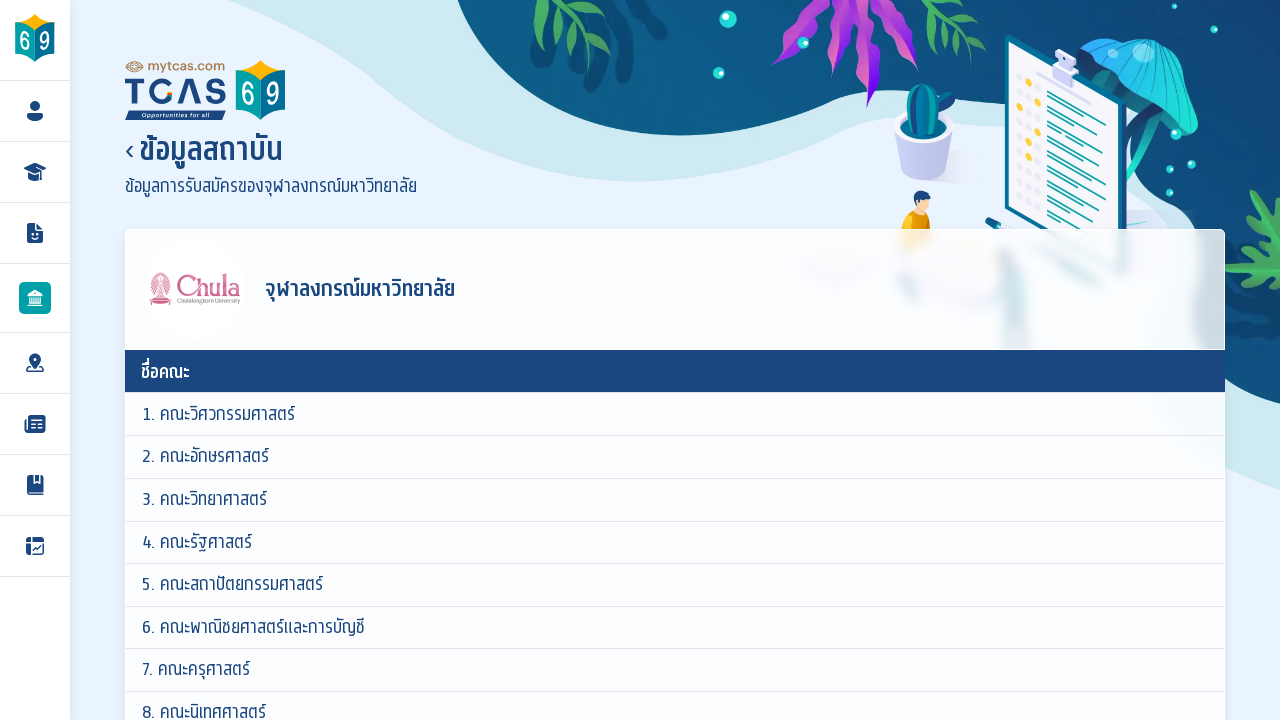

Clicked on the first faculty link at (146, 414) on a[href^="/universities/"][href*="/faculties/"] >> nth=0
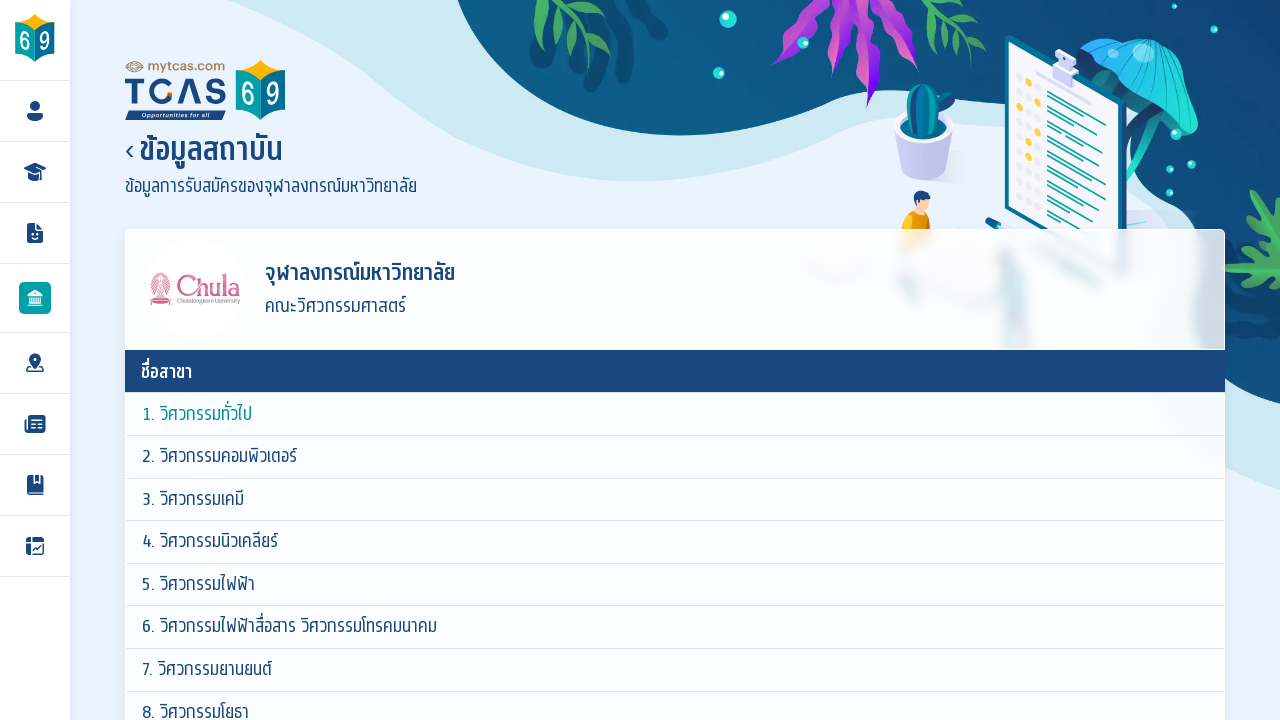

Waited for field of study links to load on the faculty page
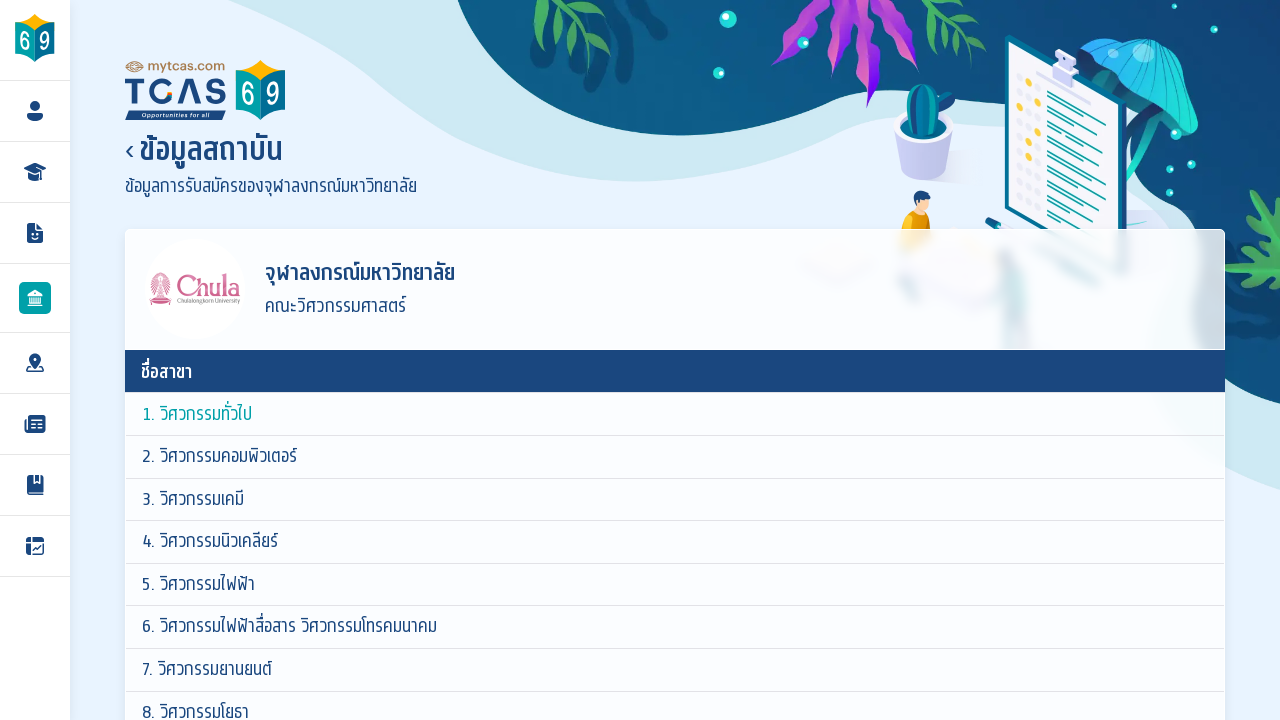

Clicked on the first field of study link at (675, 415) on a[href*="/fields/"] >> nth=0
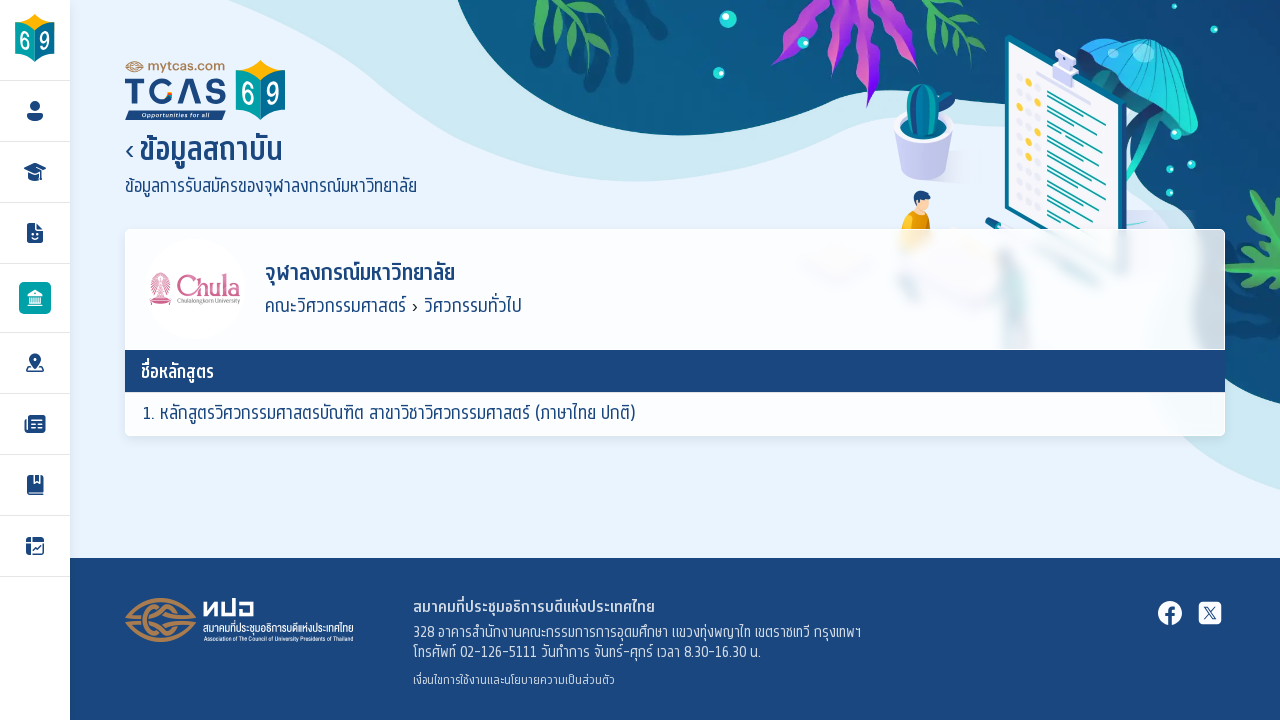

Waited for program links to load
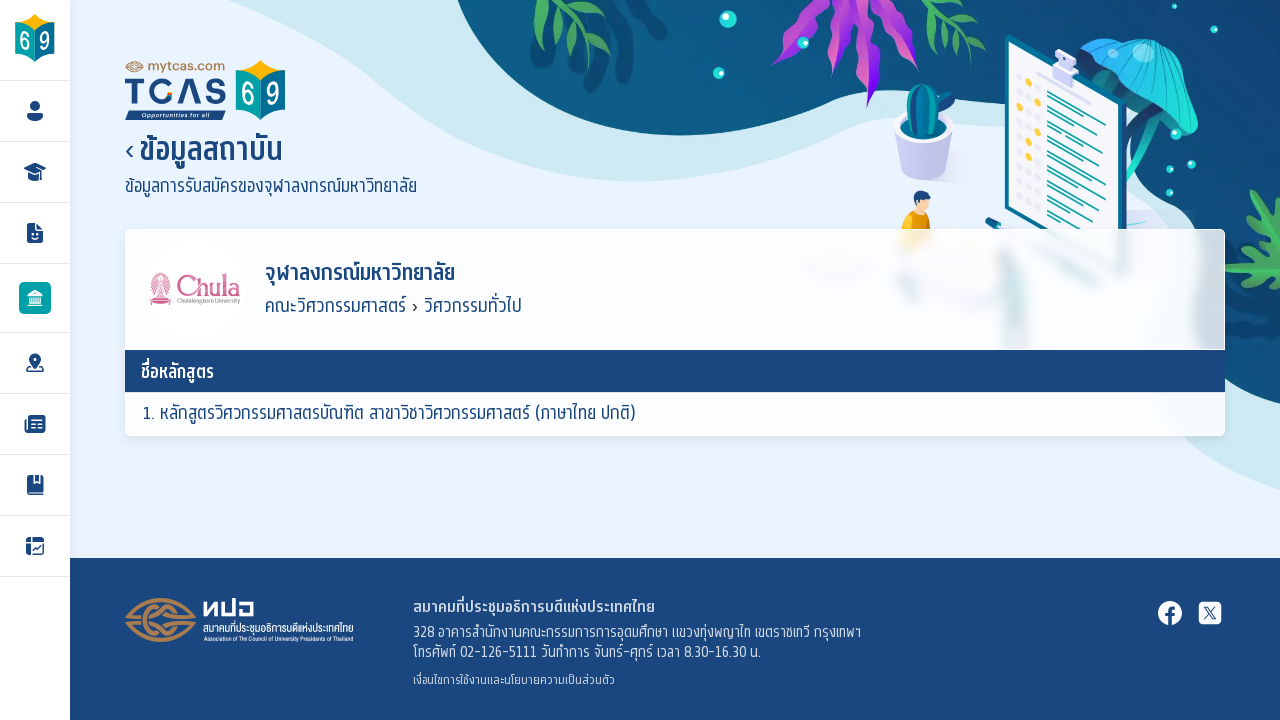

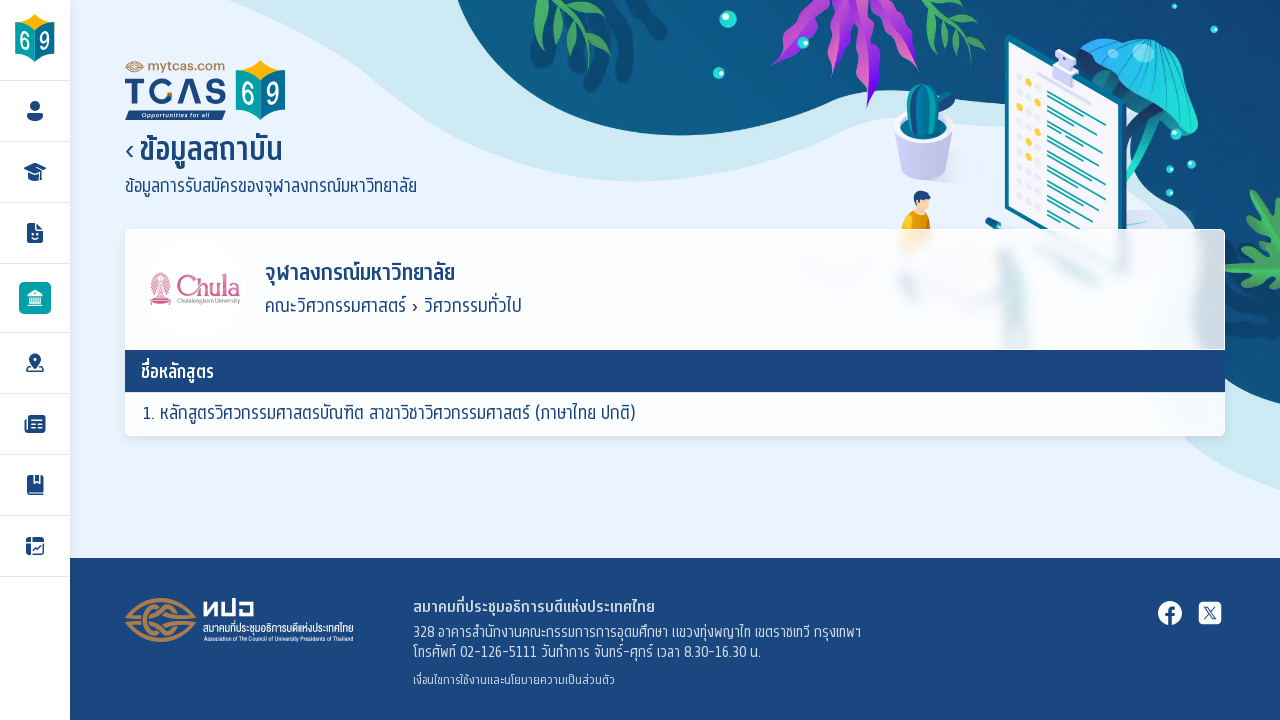